Tests that the text input field is cleared after adding a todo item

Starting URL: https://demo.playwright.dev/todomvc

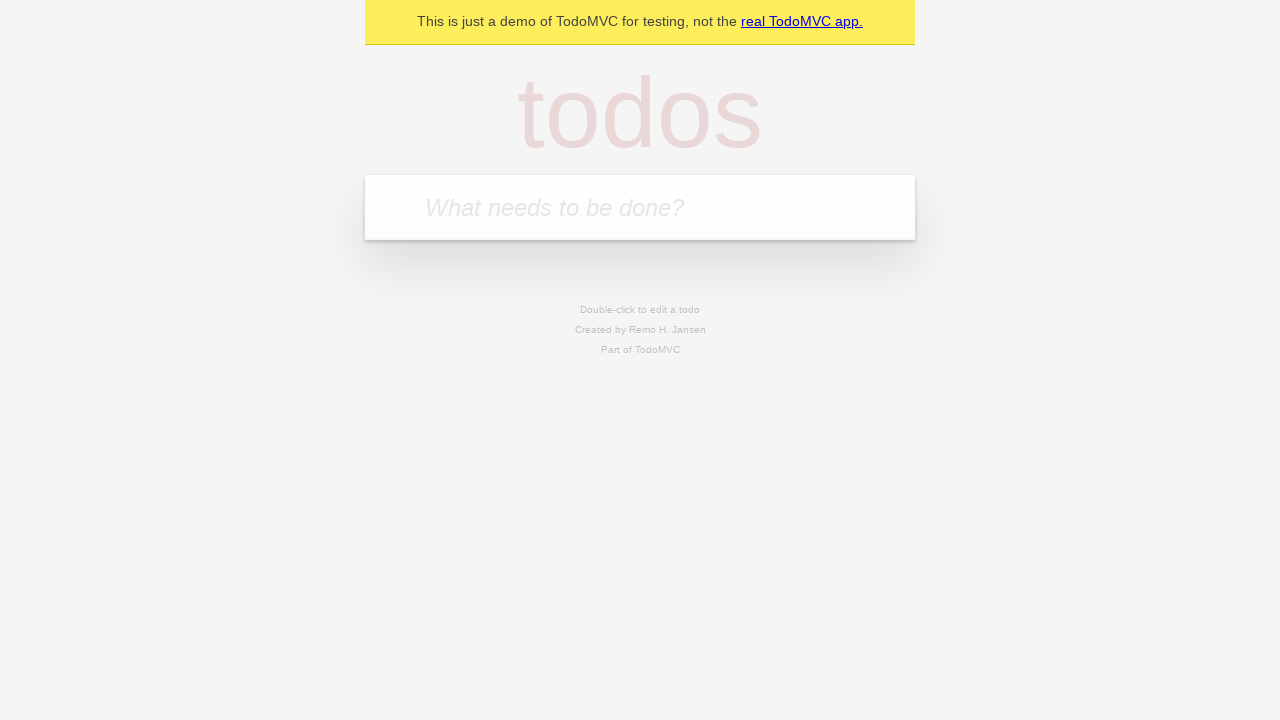

Filled input field with 'buy some cheese' on internal:attr=[placeholder="What needs to be done?"i]
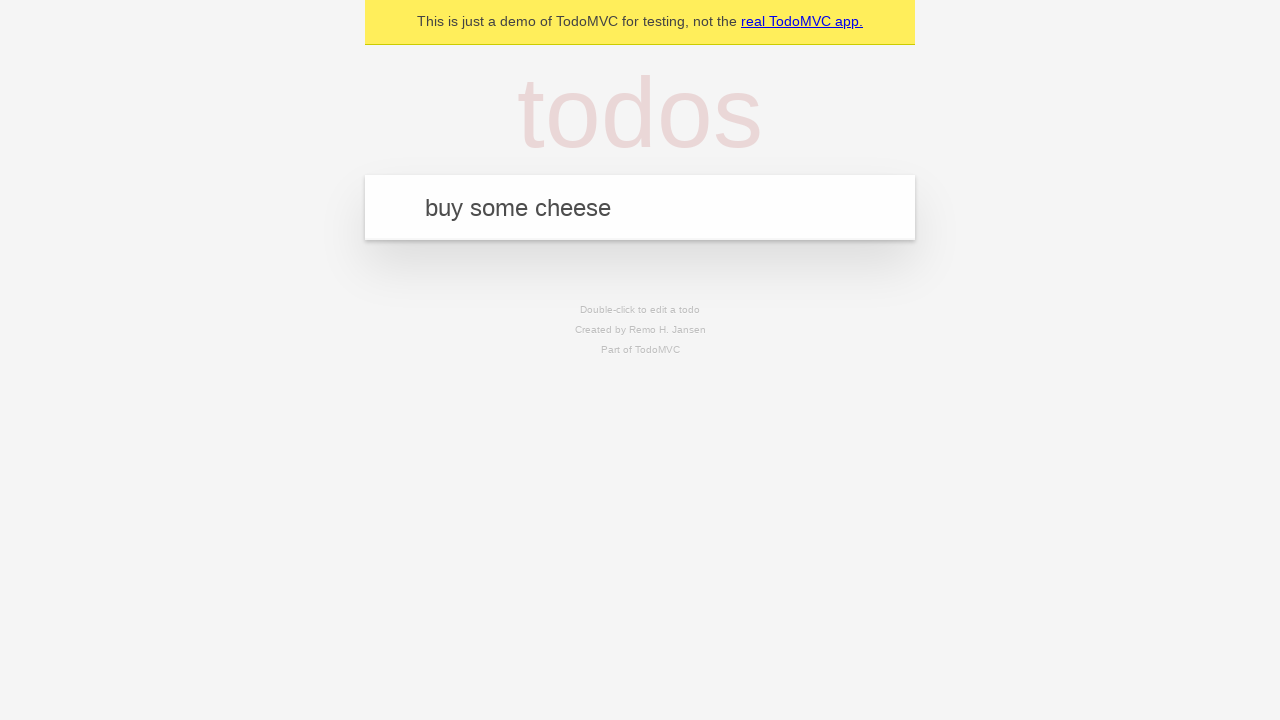

Pressed Enter to add the todo item on internal:attr=[placeholder="What needs to be done?"i]
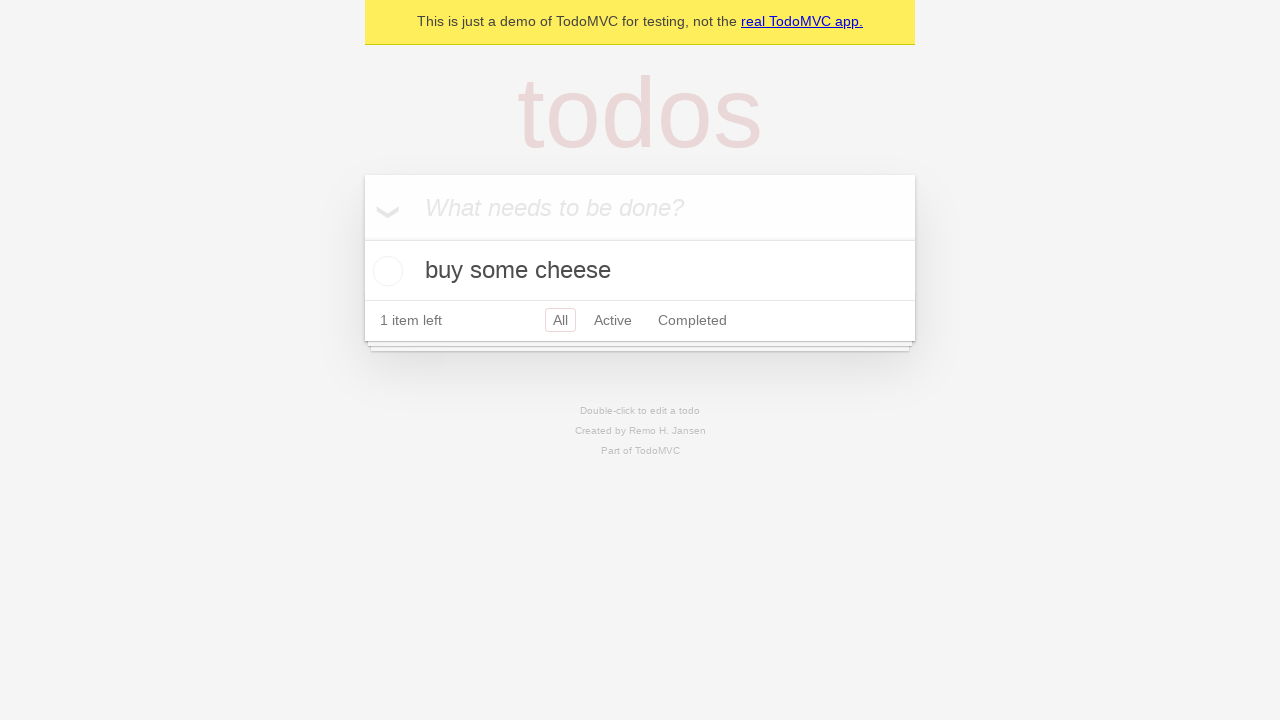

Todo item appeared on the page
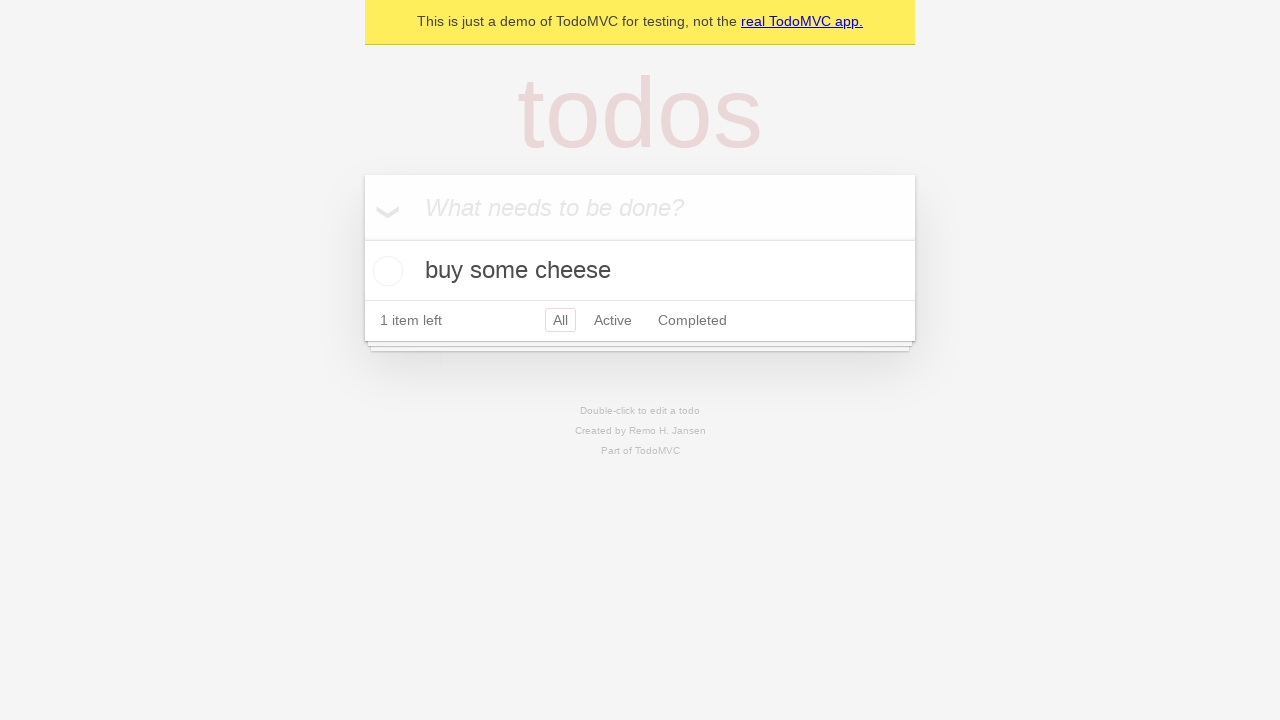

Verified that text input field was cleared after adding todo
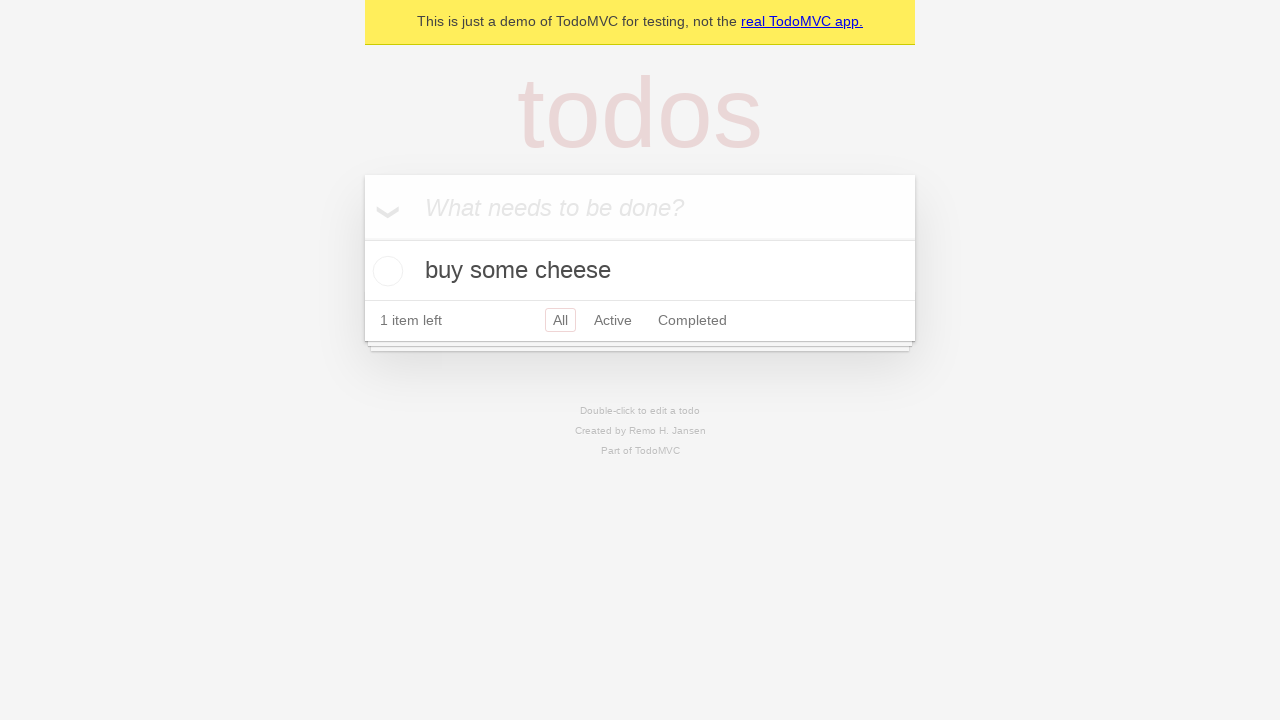

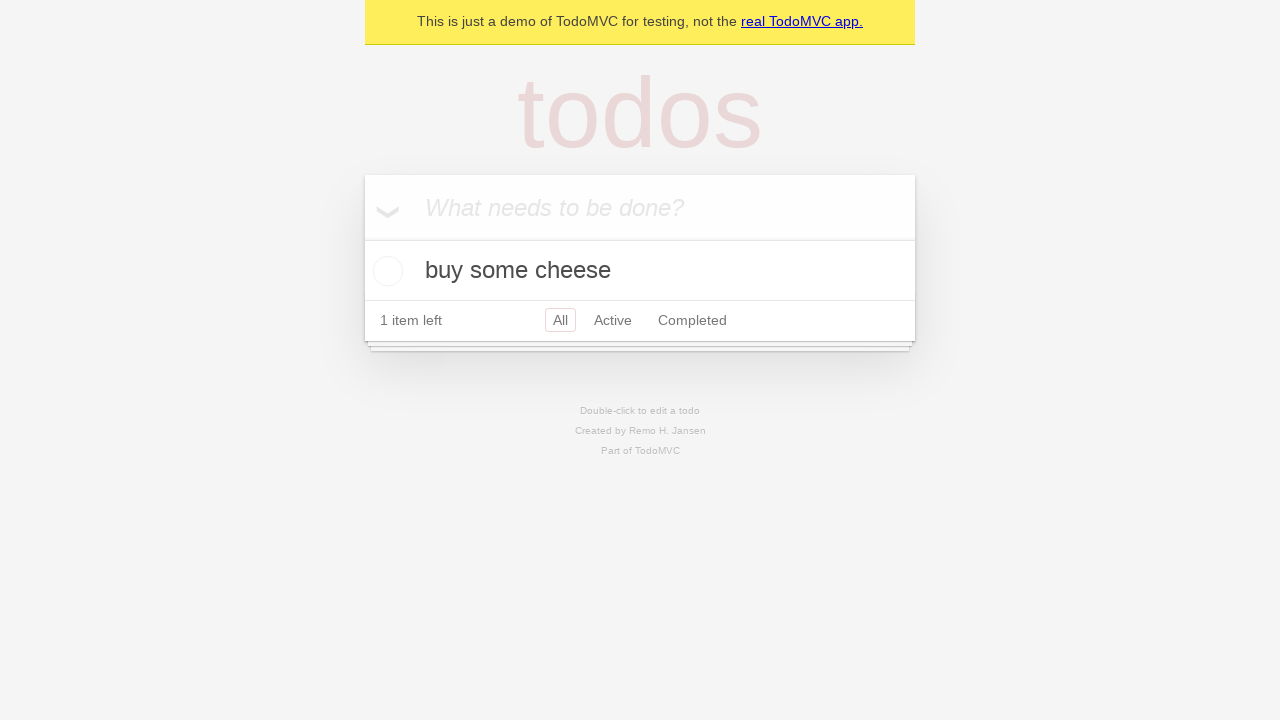